Tests keyboard key press functionality by sending SPACE key to an element and TAB key via ActionChains, verifying the page displays the correct key that was pressed.

Starting URL: http://the-internet.herokuapp.com/key_presses

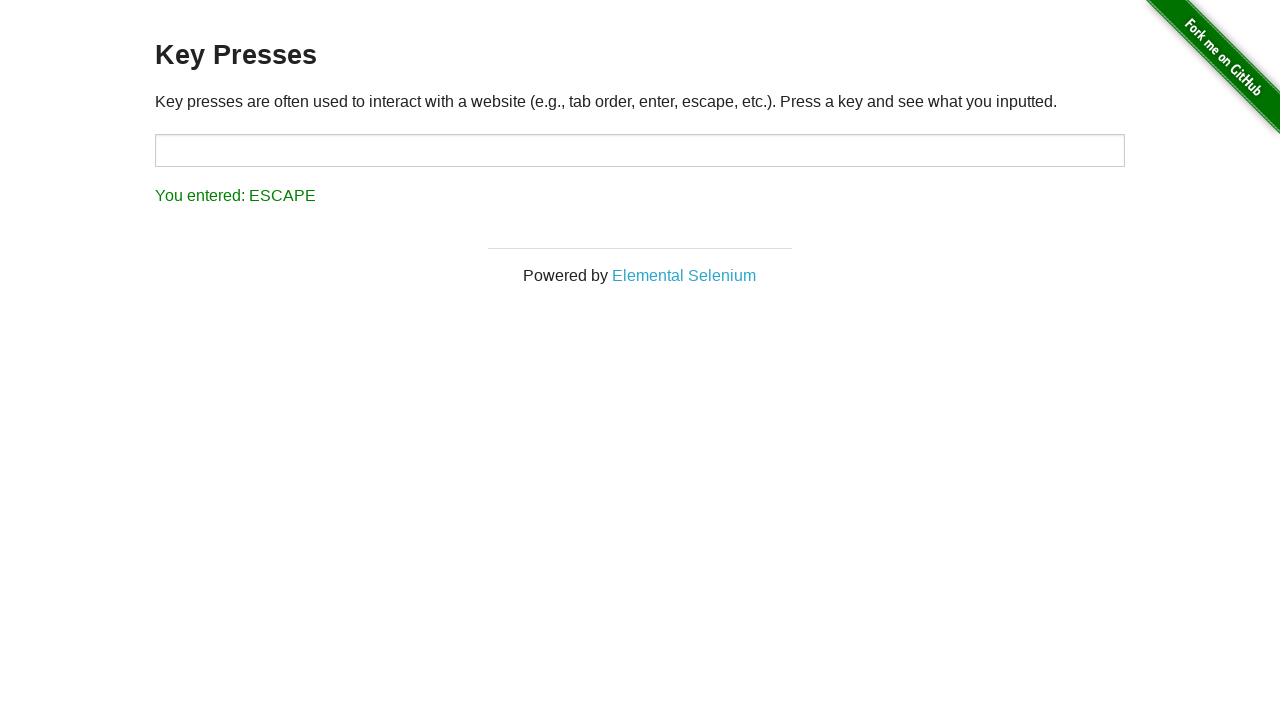

Pressed SPACE key on the example element on .example
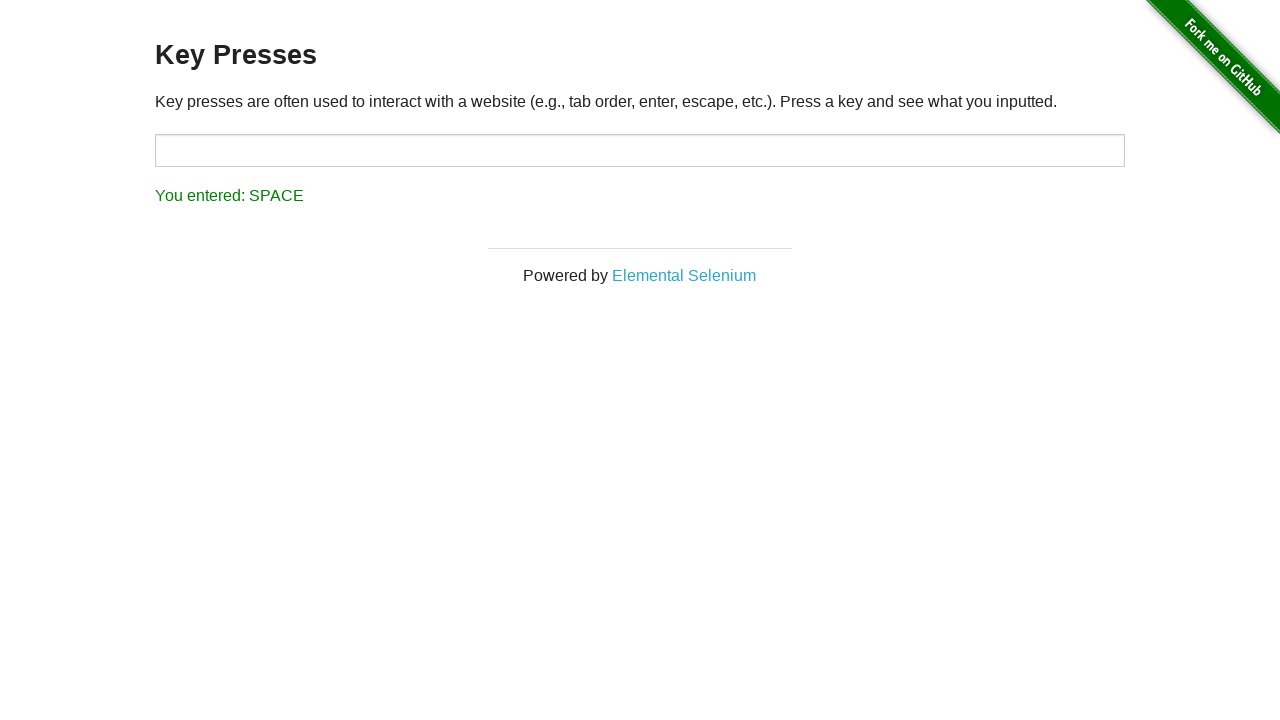

Result element loaded after SPACE key press
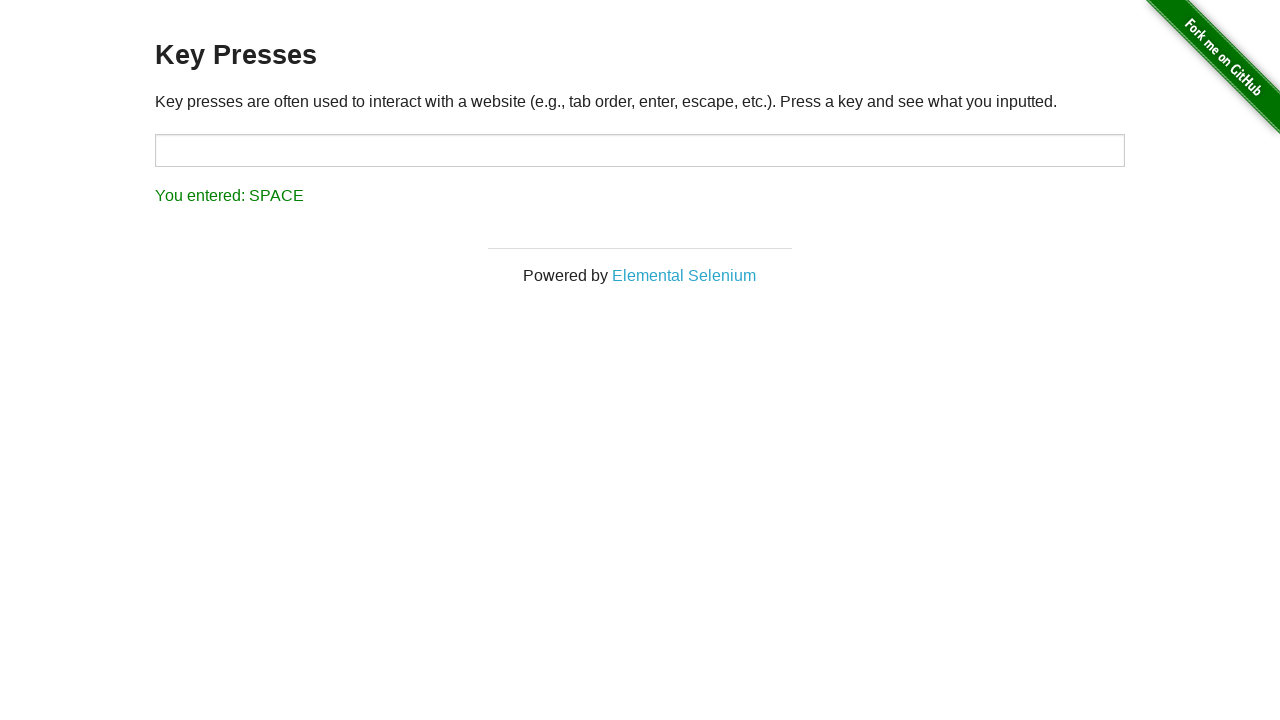

Verified page displays 'You entered: SPACE'
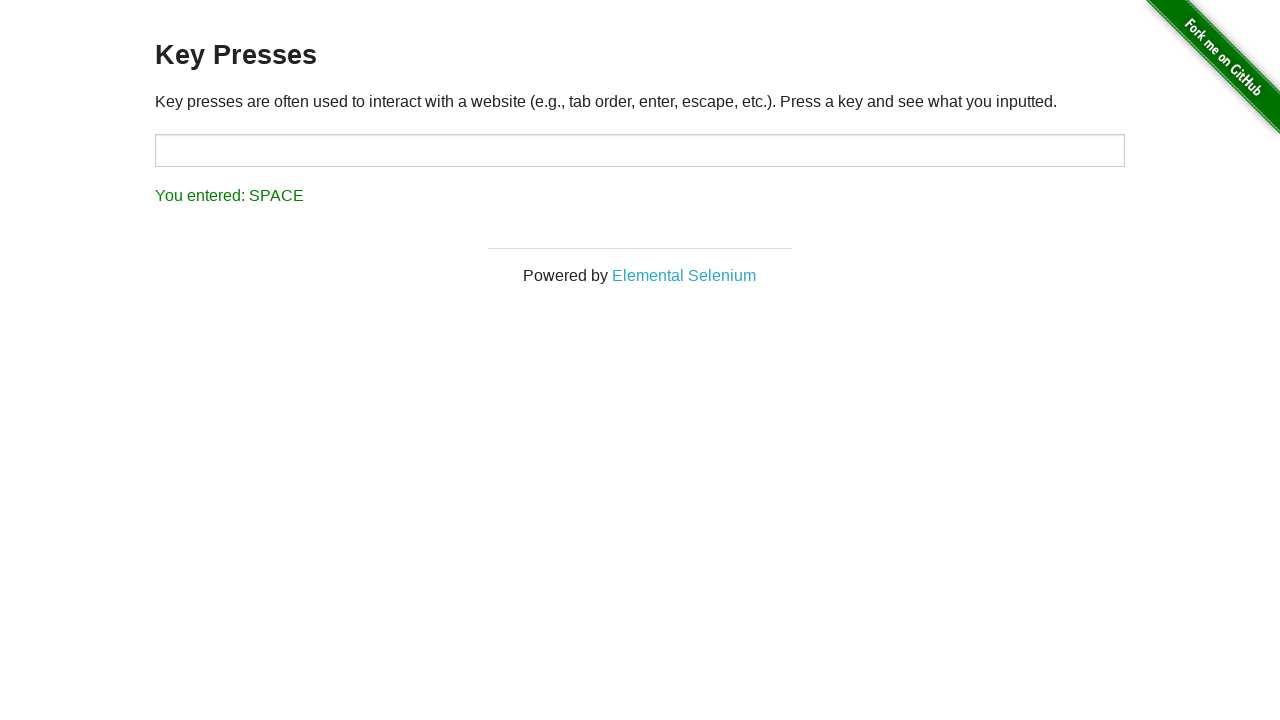

Pressed TAB key via keyboard
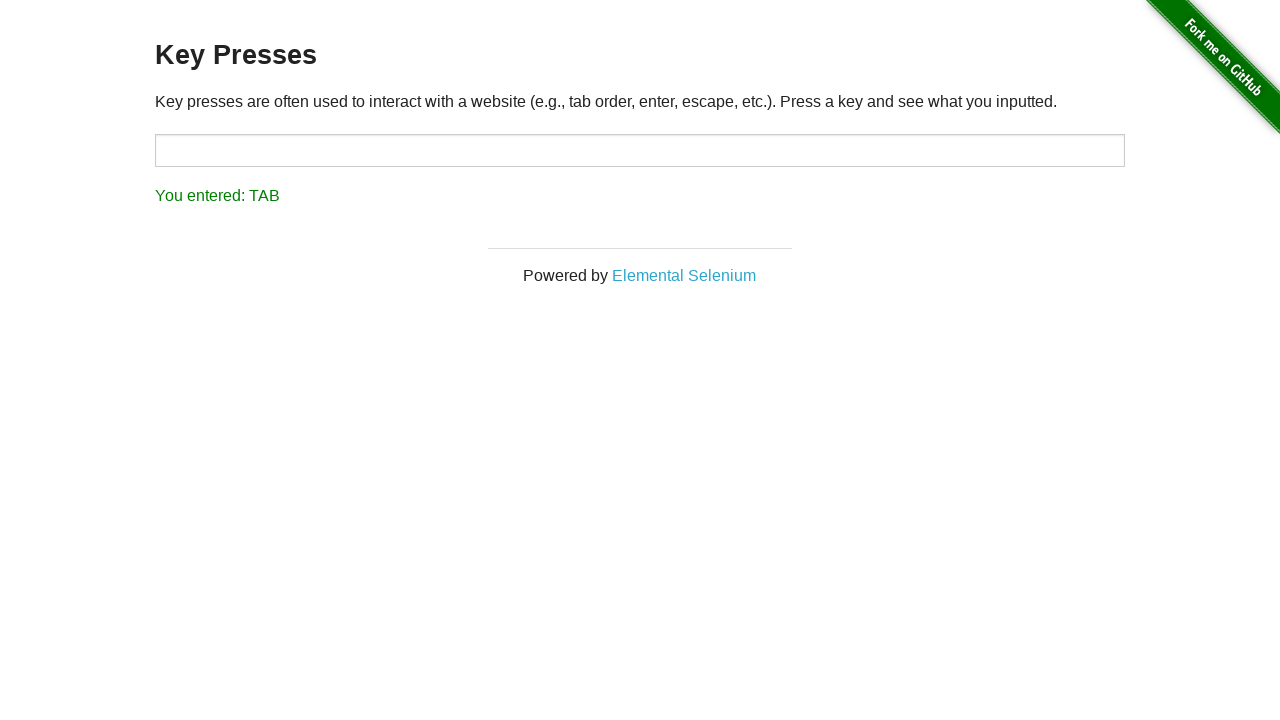

Verified page displays 'You entered: TAB'
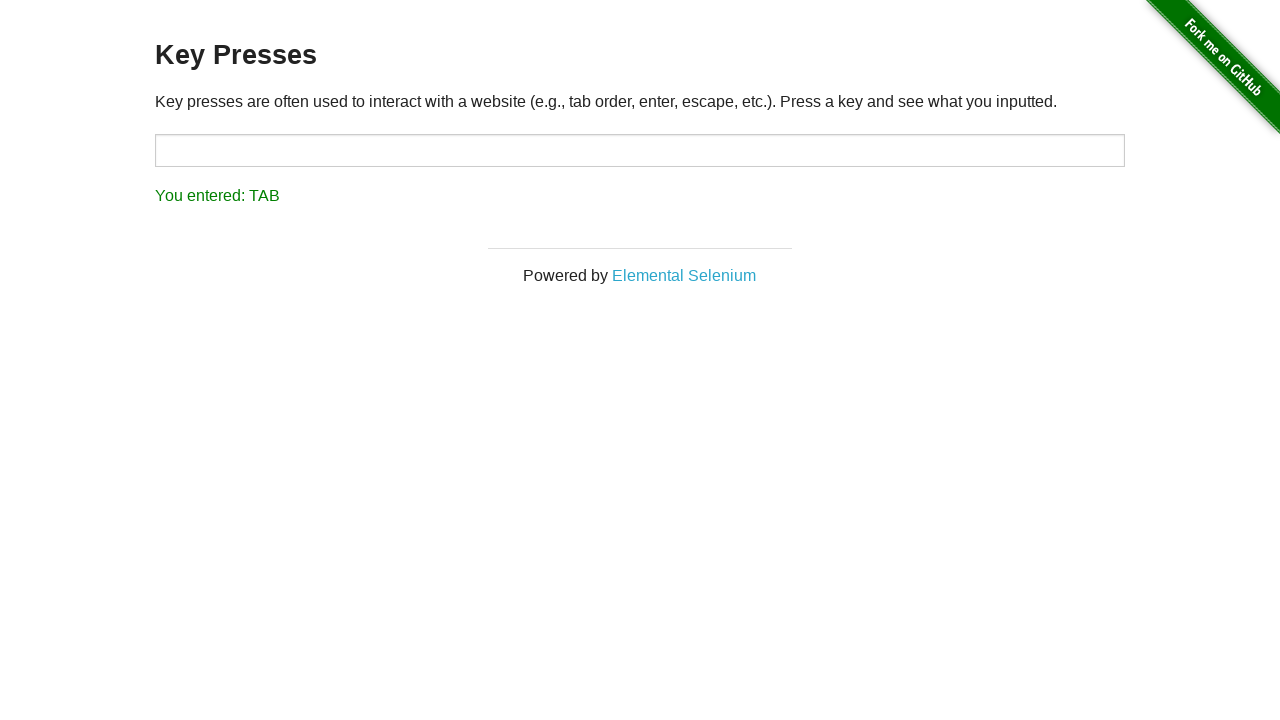

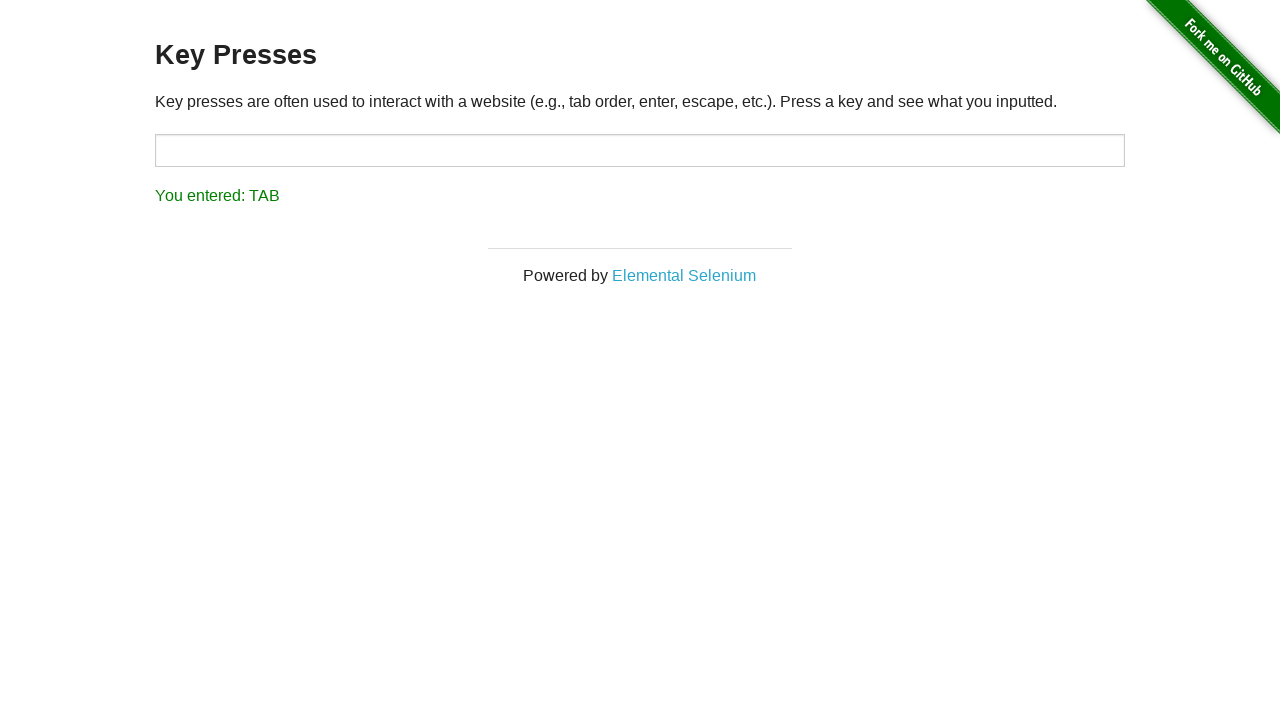